Tests radio button interactions by clicking specific radio buttons and iterating through a group of radio buttons to select one based on its value

Starting URL: http://echoecho.com/htmlforms10.htm

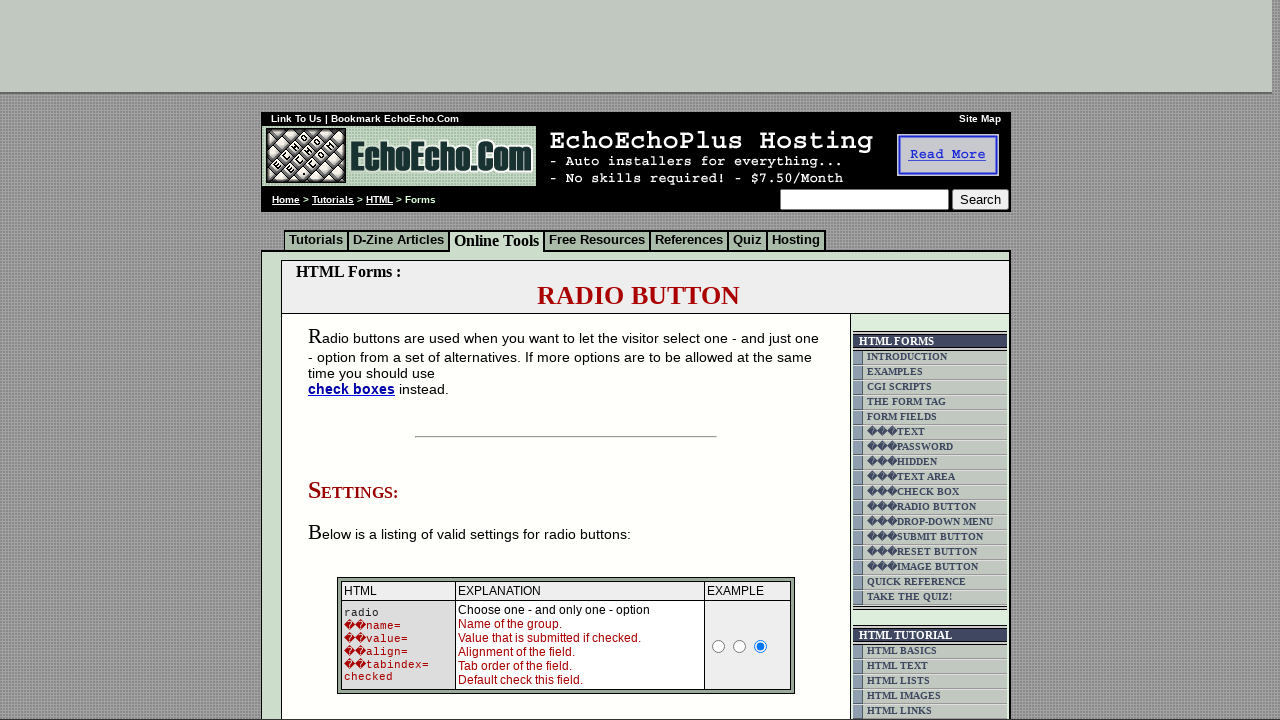

Clicked the 'Butter' radio button at (356, 360) on input[value='Butter']
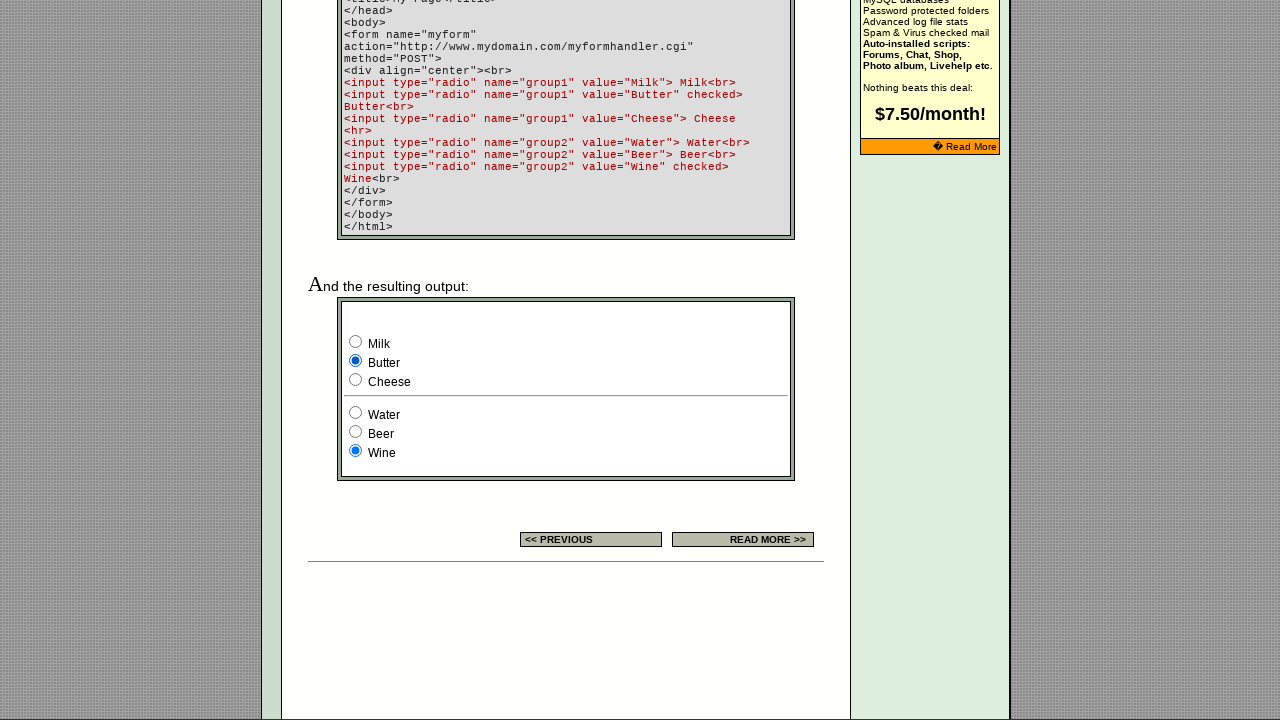

Retrieved all radio buttons from group1
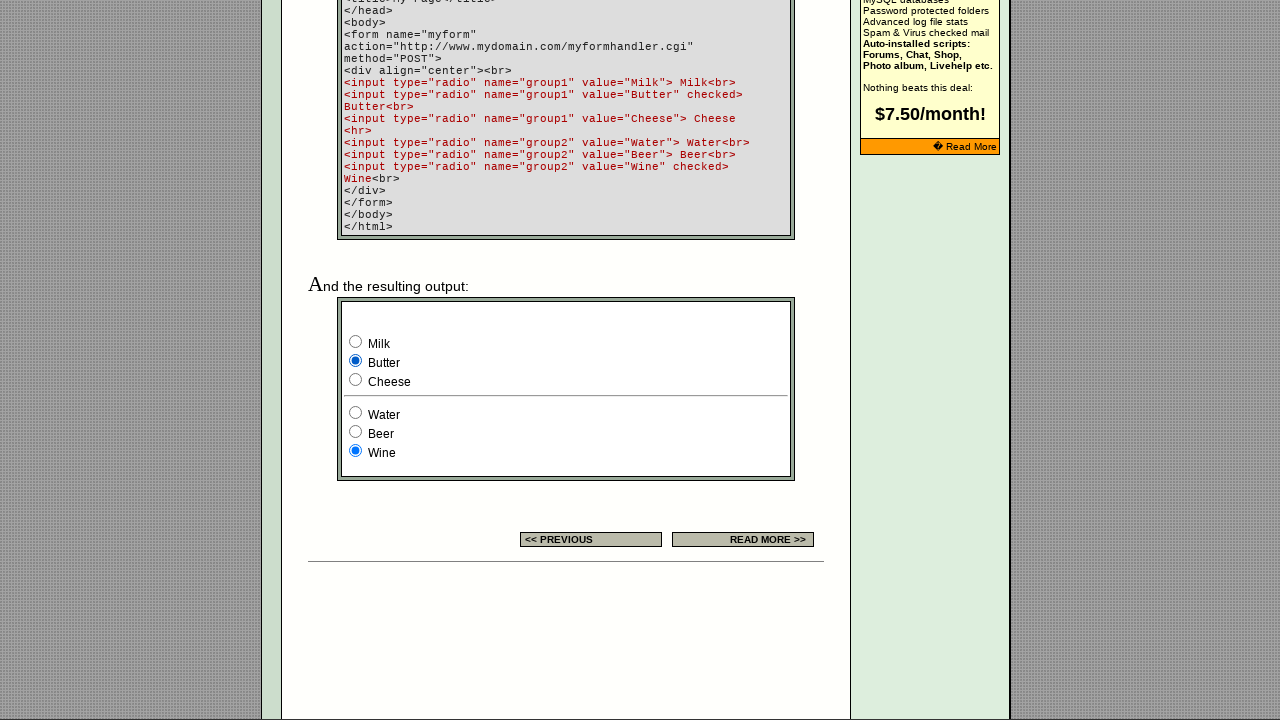

Clicked the 'Cheese' radio button from group1 at (356, 380) on input[name='group1'] >> nth=2
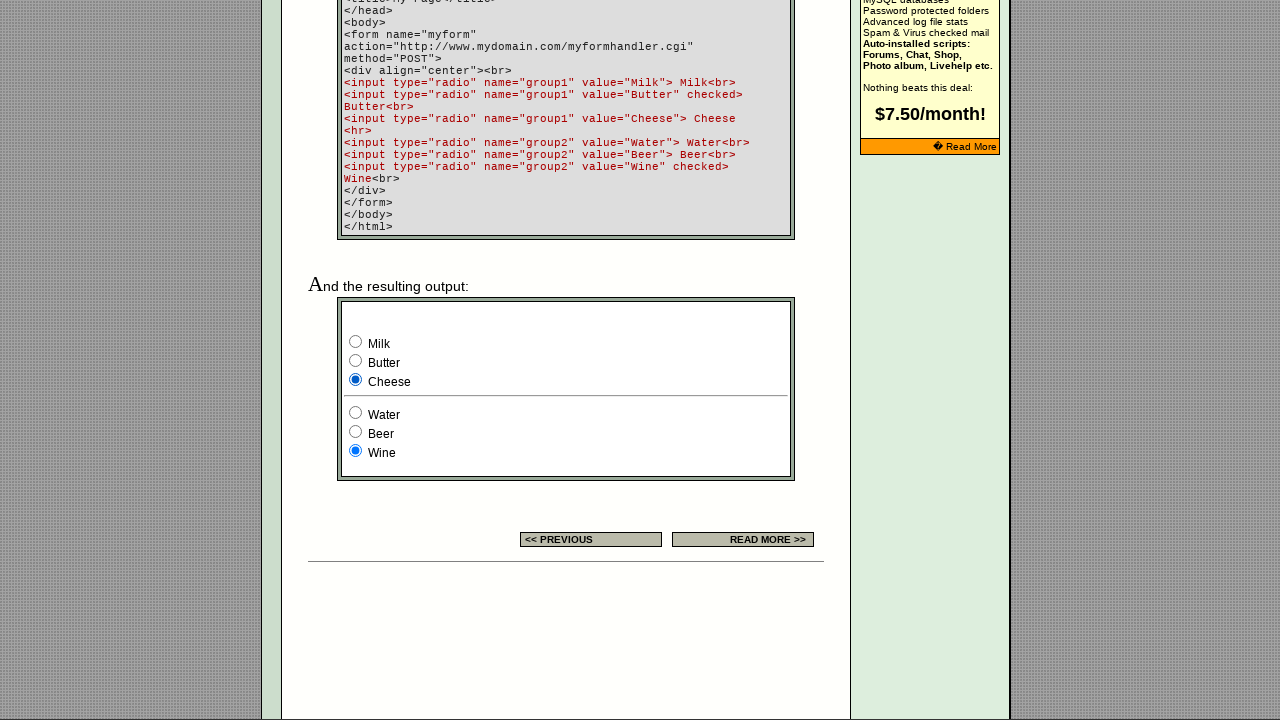

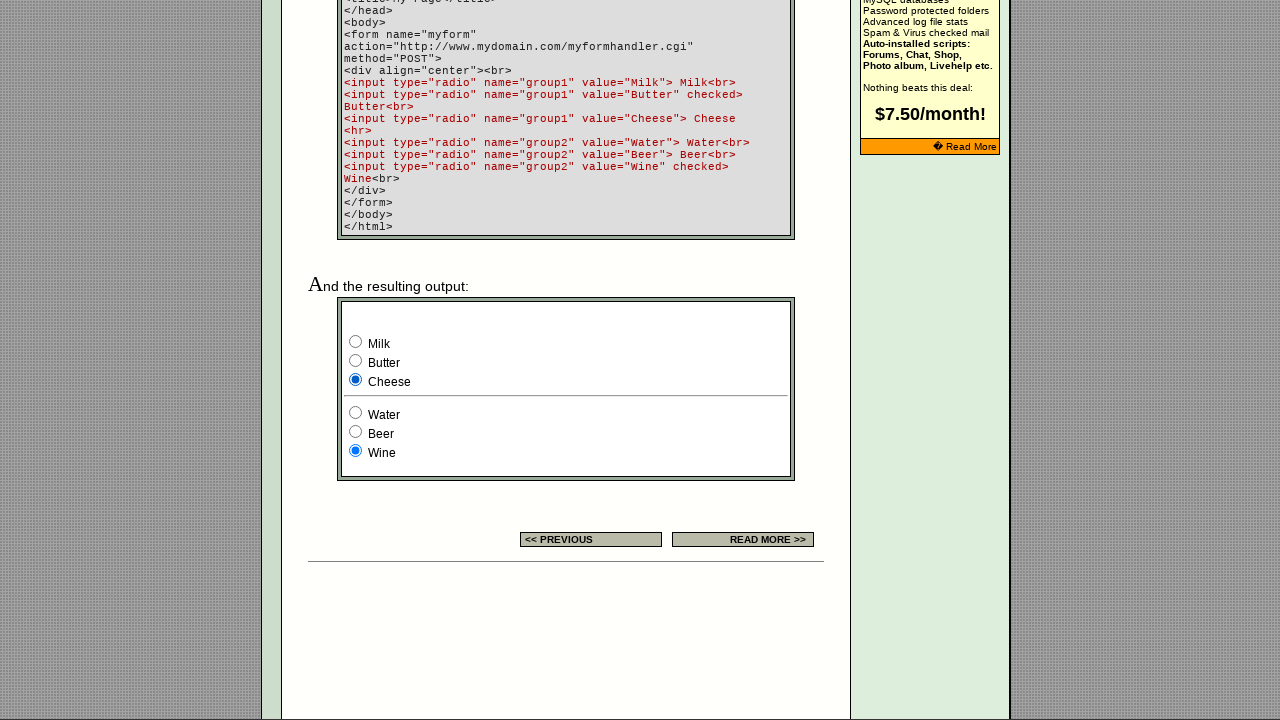